Navigates to W3Schools JavaScript editor, switches to iframe and clicks the "Try it" button using JavaScript execution

Starting URL: https://www.w3schools.com/js/tryit.asp?filename=tryjs_alert

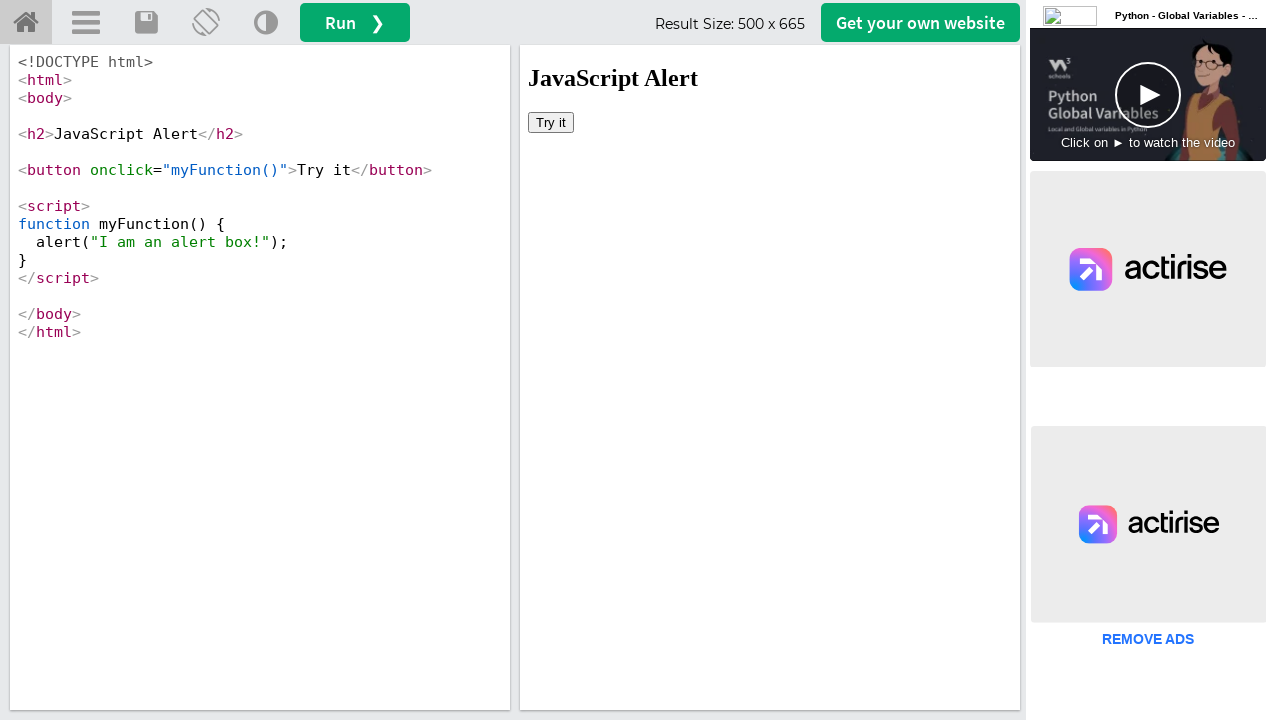

Navigated to W3Schools JavaScript editor
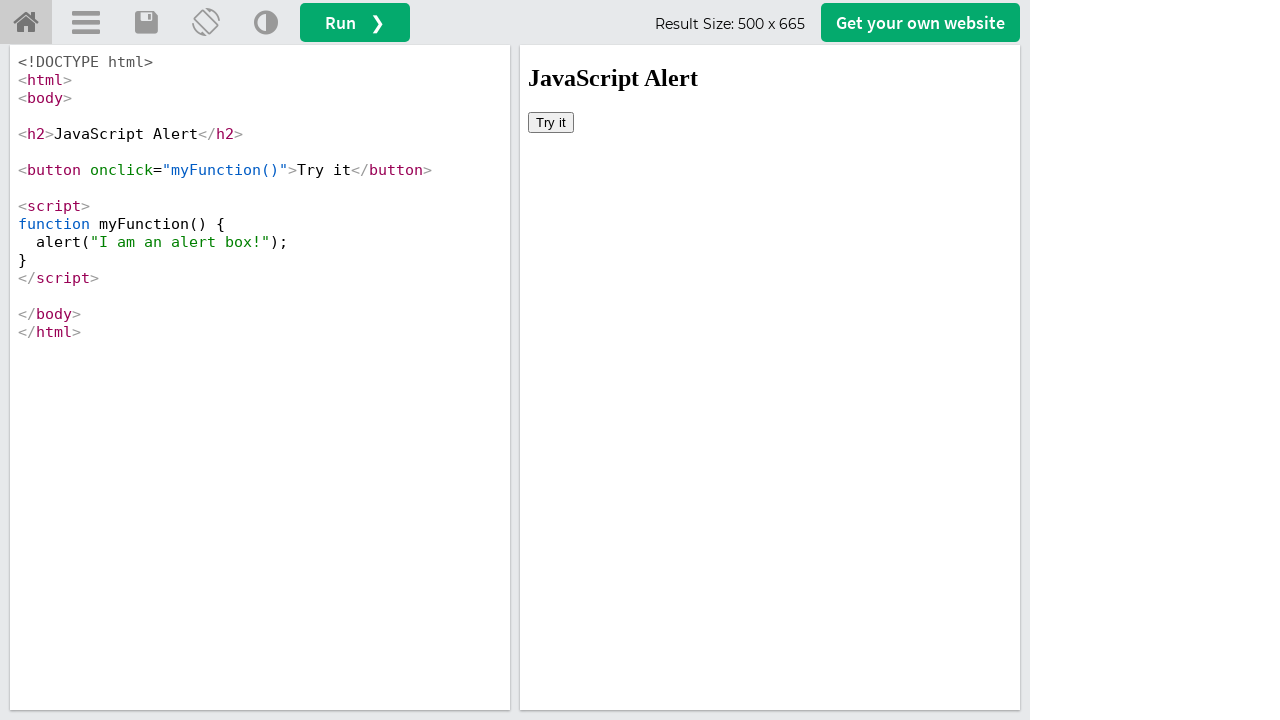

Switched to iframeResult iframe
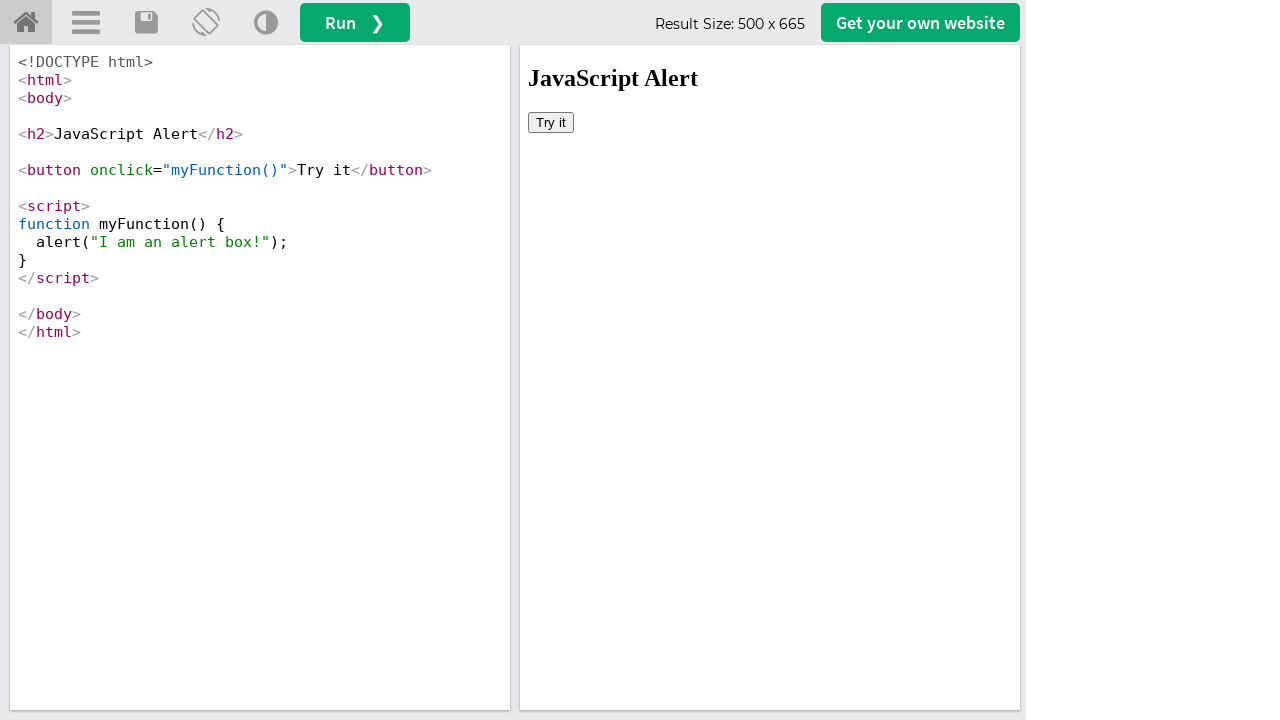

Clicked the 'Try it' button using JavaScript execution
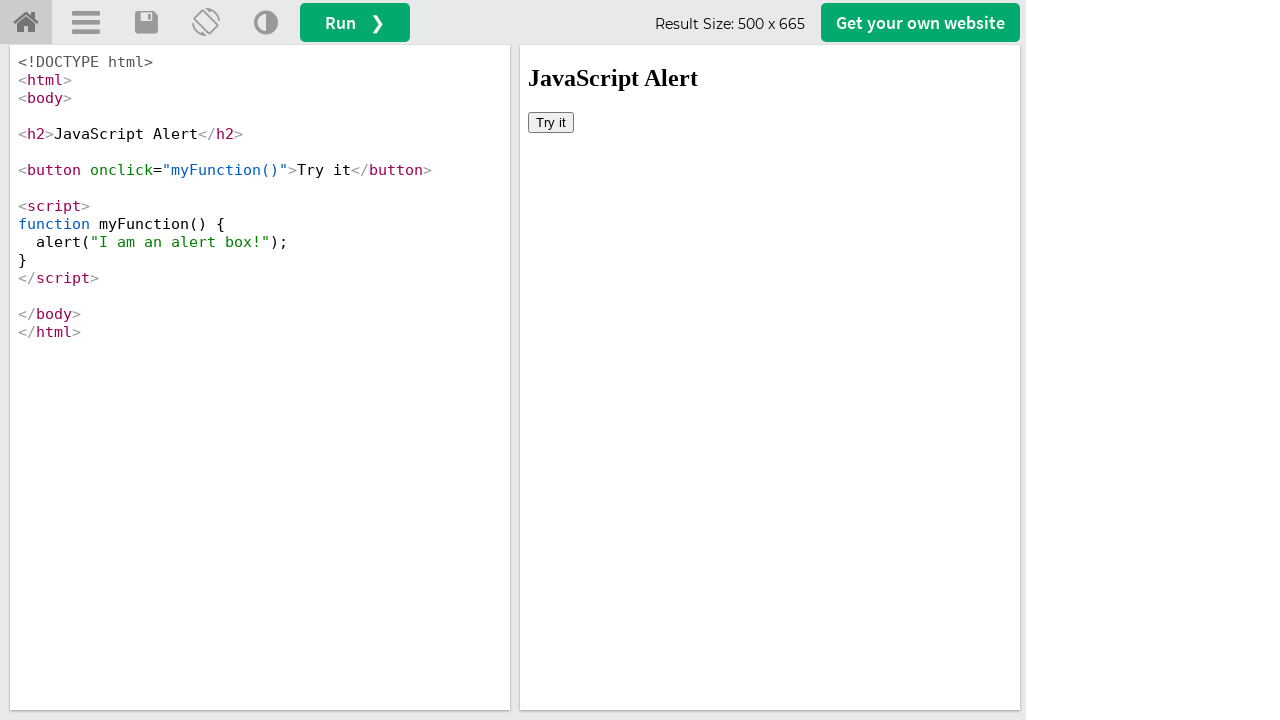

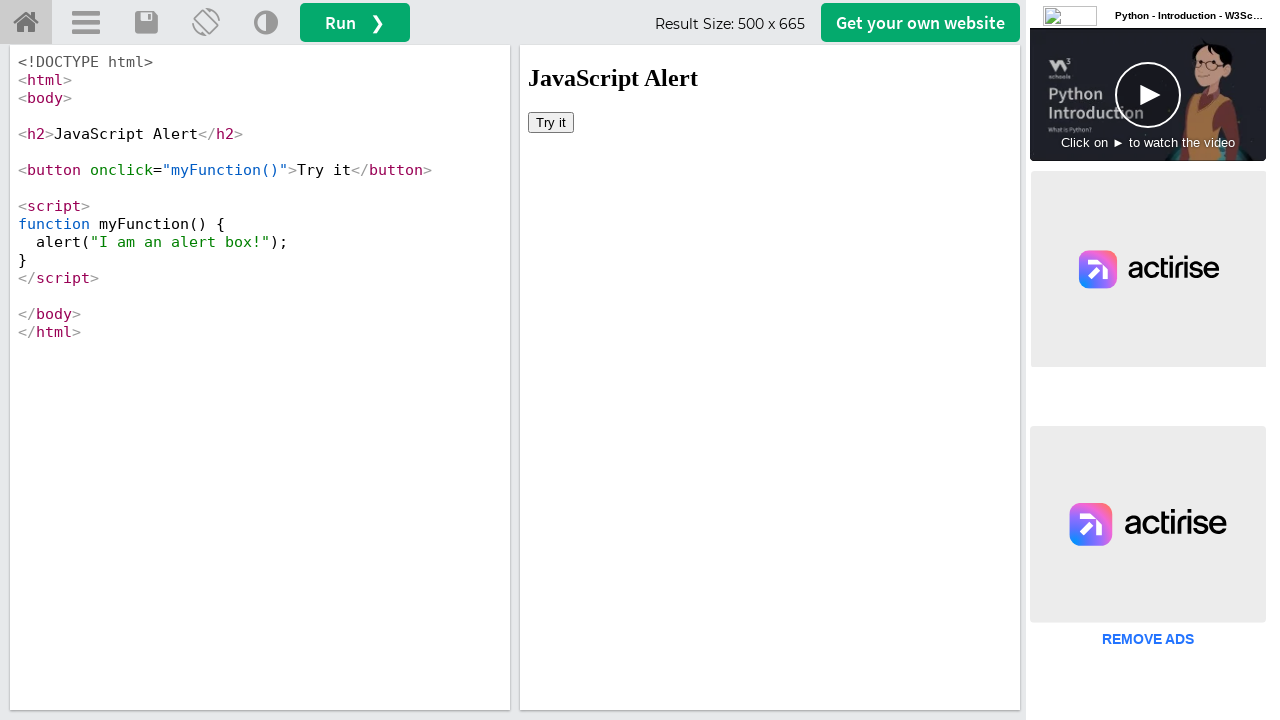